Navigates to the Skillbox educational platform homepage and verifies the page title matches the expected Russian text for the education platform.

Starting URL: https://skillbox.ru/

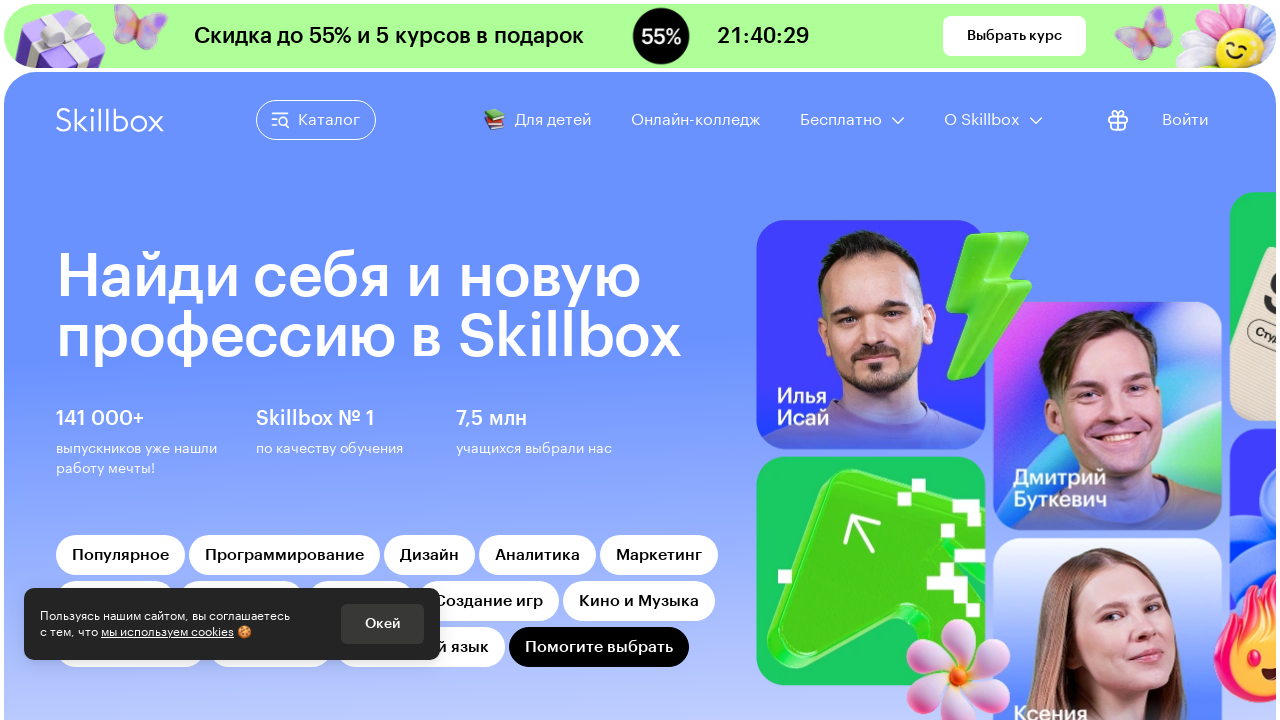

Navigated to Skillbox educational platform homepage
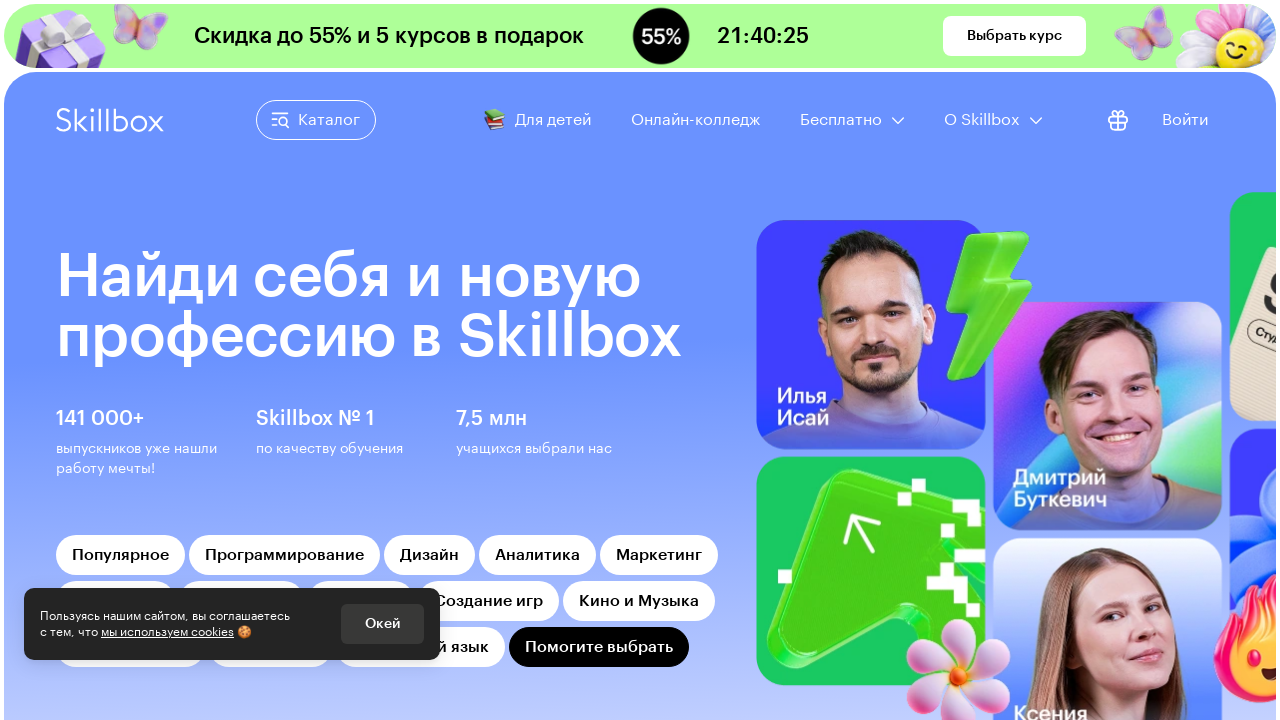

Page DOM content fully loaded
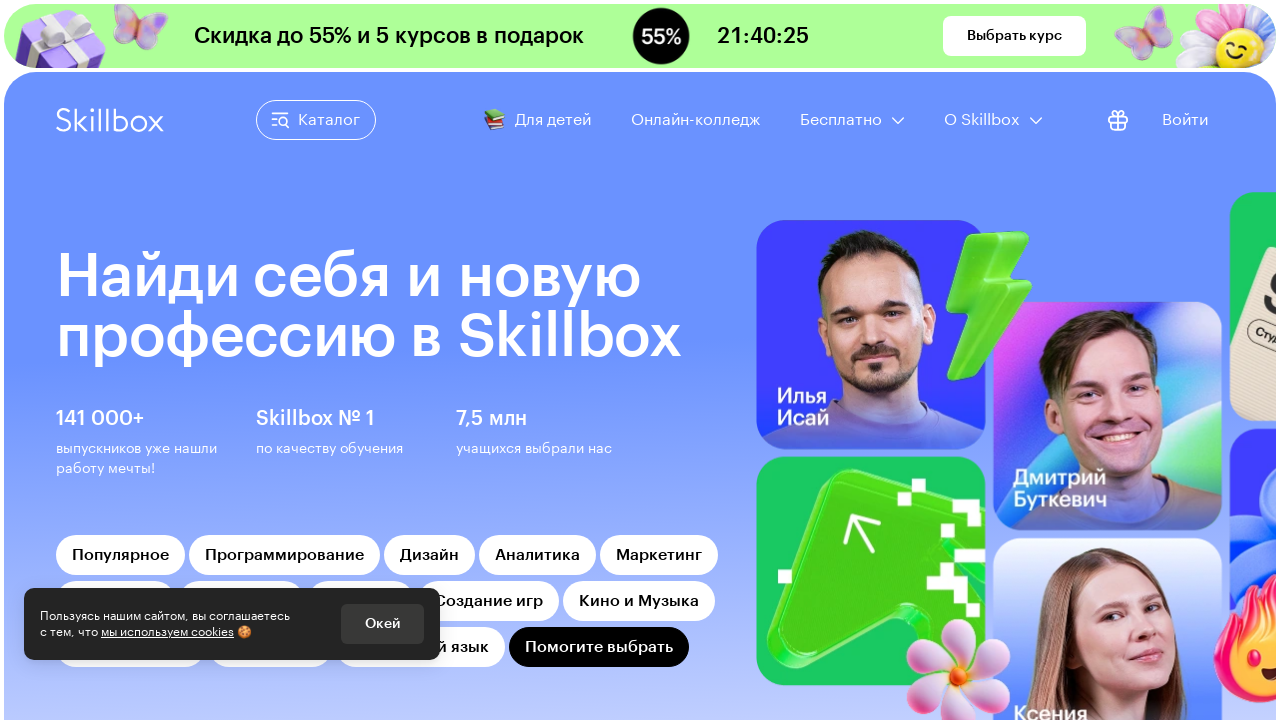

Page title verified: 'Skillbox – образовательная платформа с онлайн-курсами.'
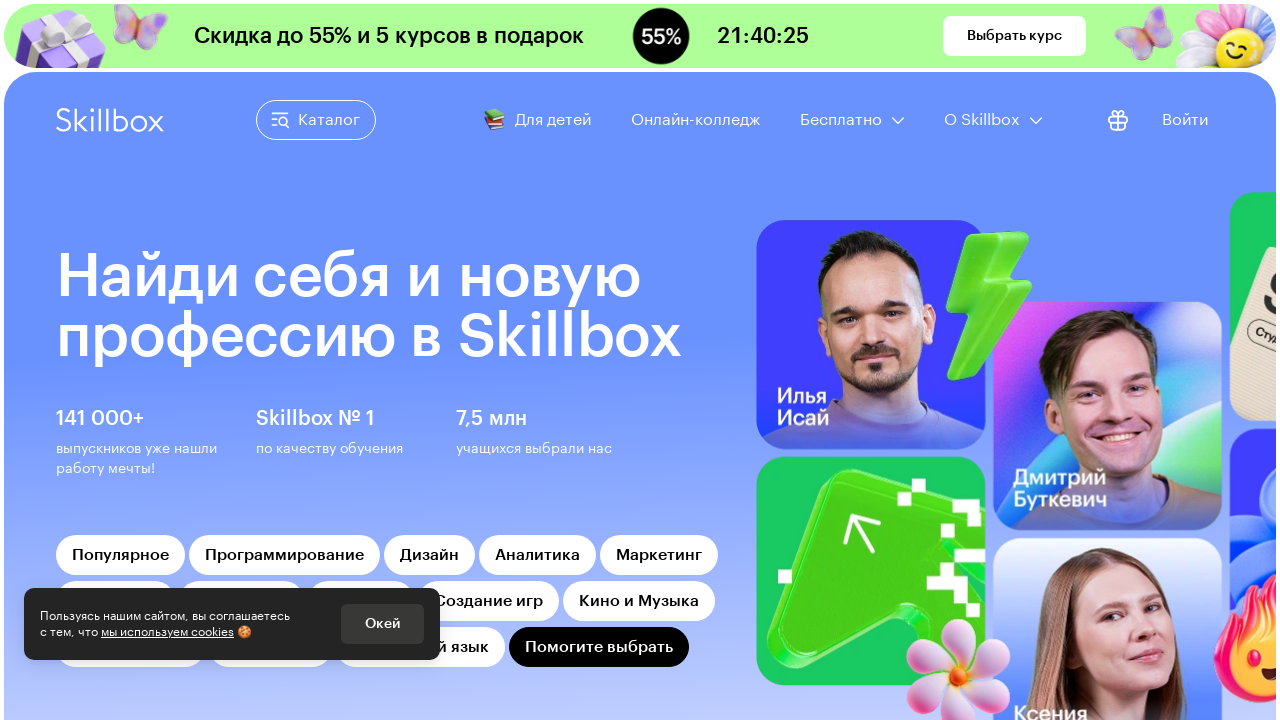

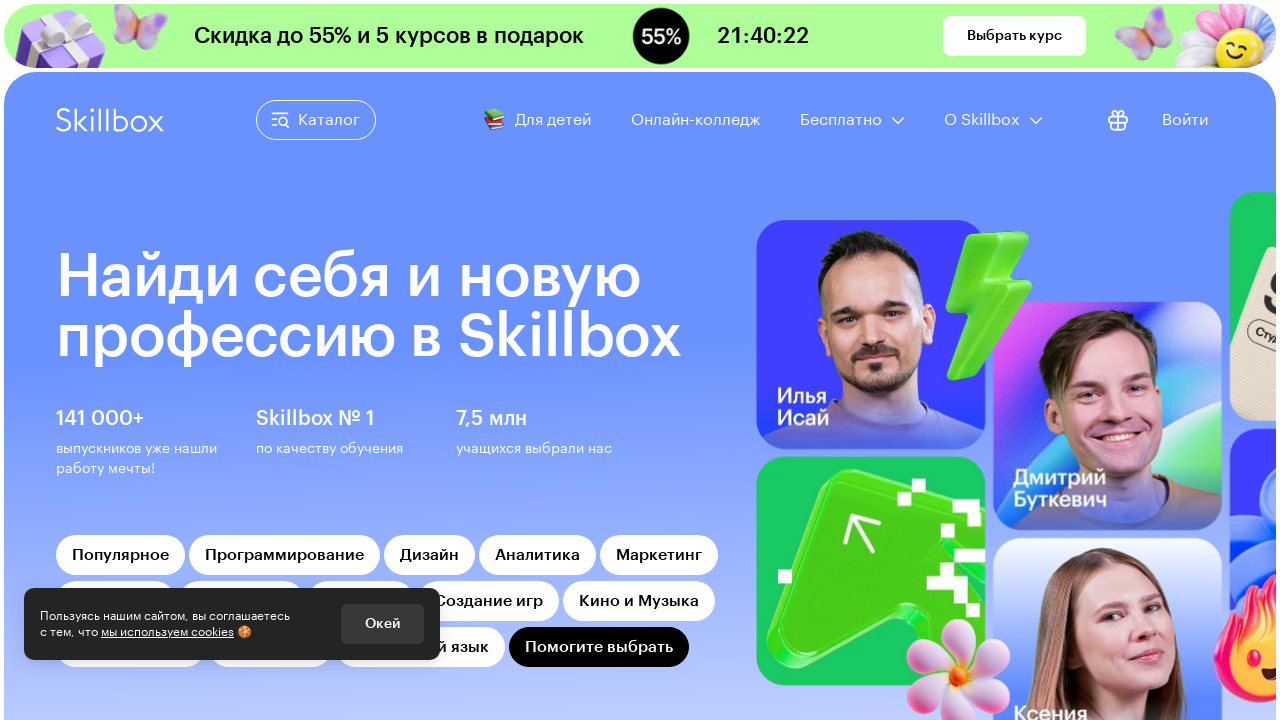